Tests web table pagination handling by navigating through paginated table pages to find a specific country (Ukraine) and selecting it via checkbox. Clicks "Next" pagination links until the target country is found or pagination ends.

Starting URL: https://selectorshub.com/xpath-practice-page/

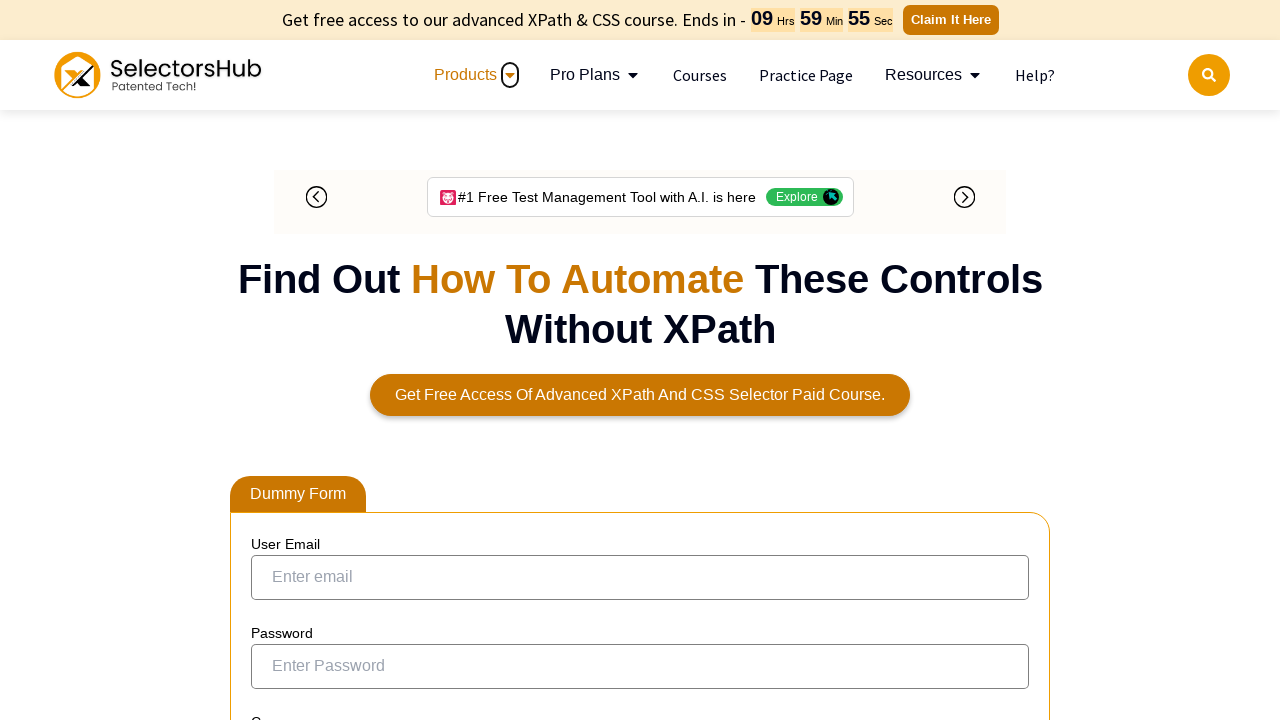

Waited for page to load (networkidle)
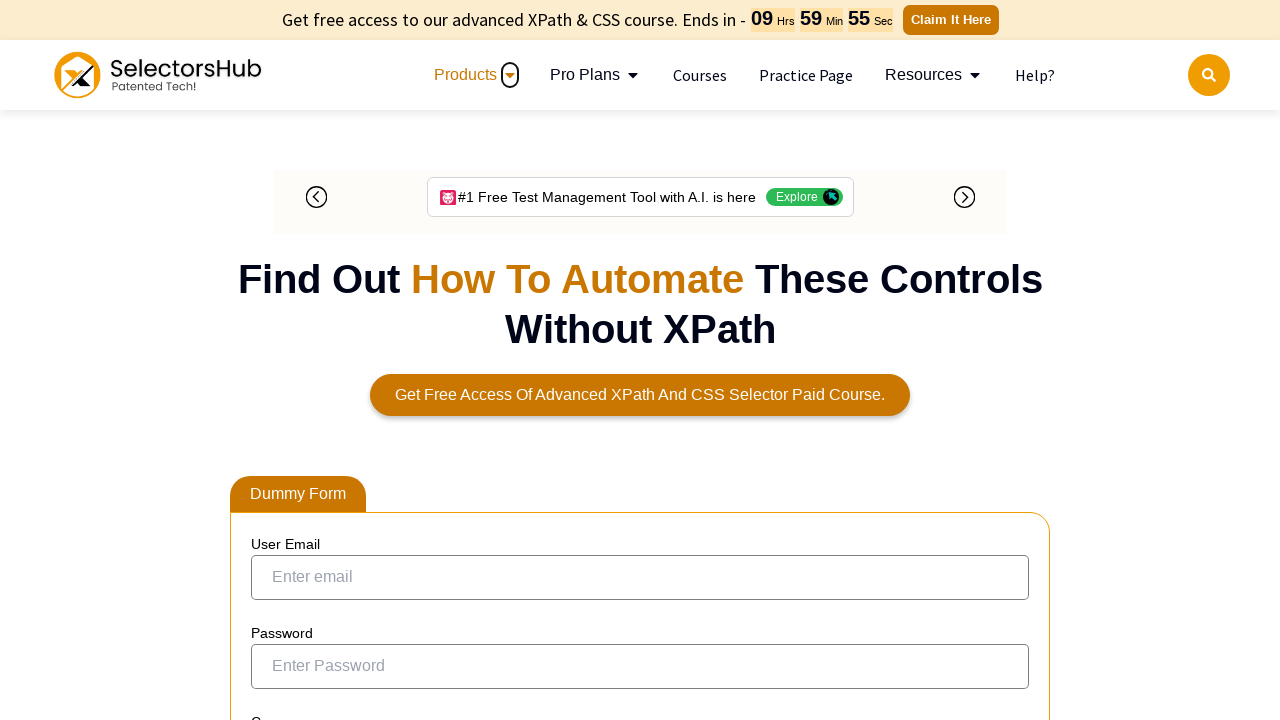

Located all cells containing 'Ukraine'
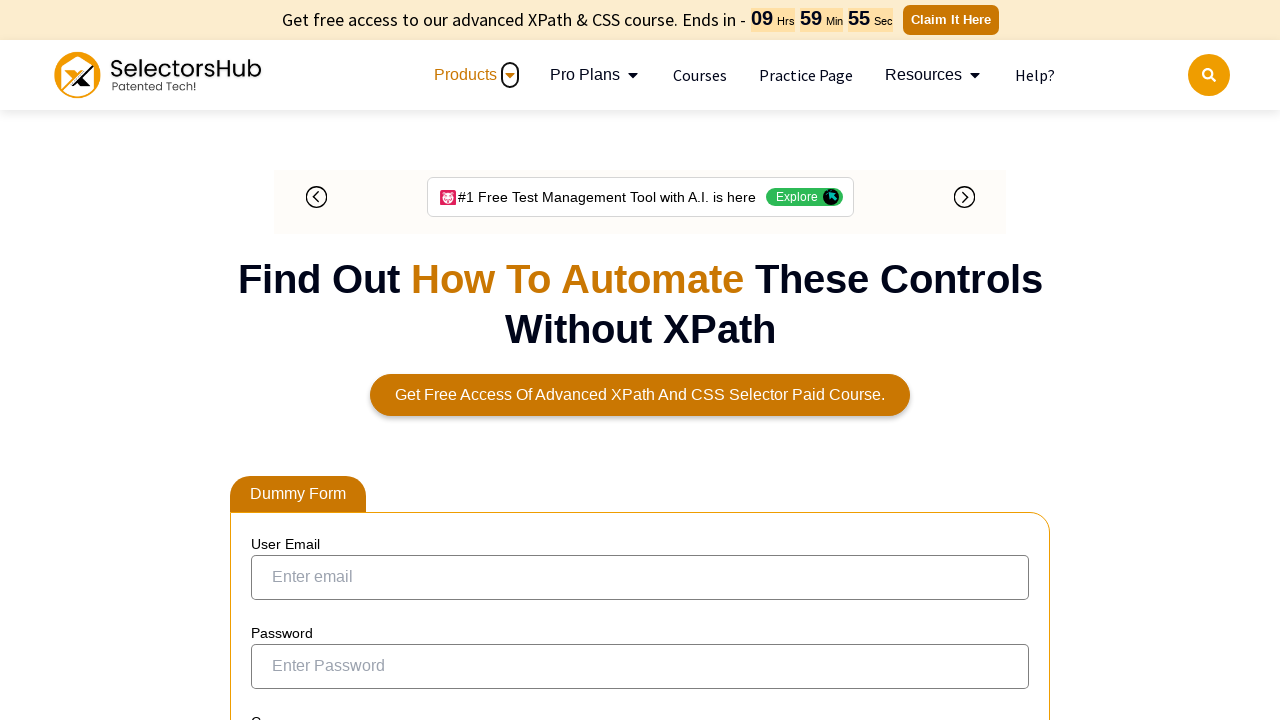

Located Next pagination button
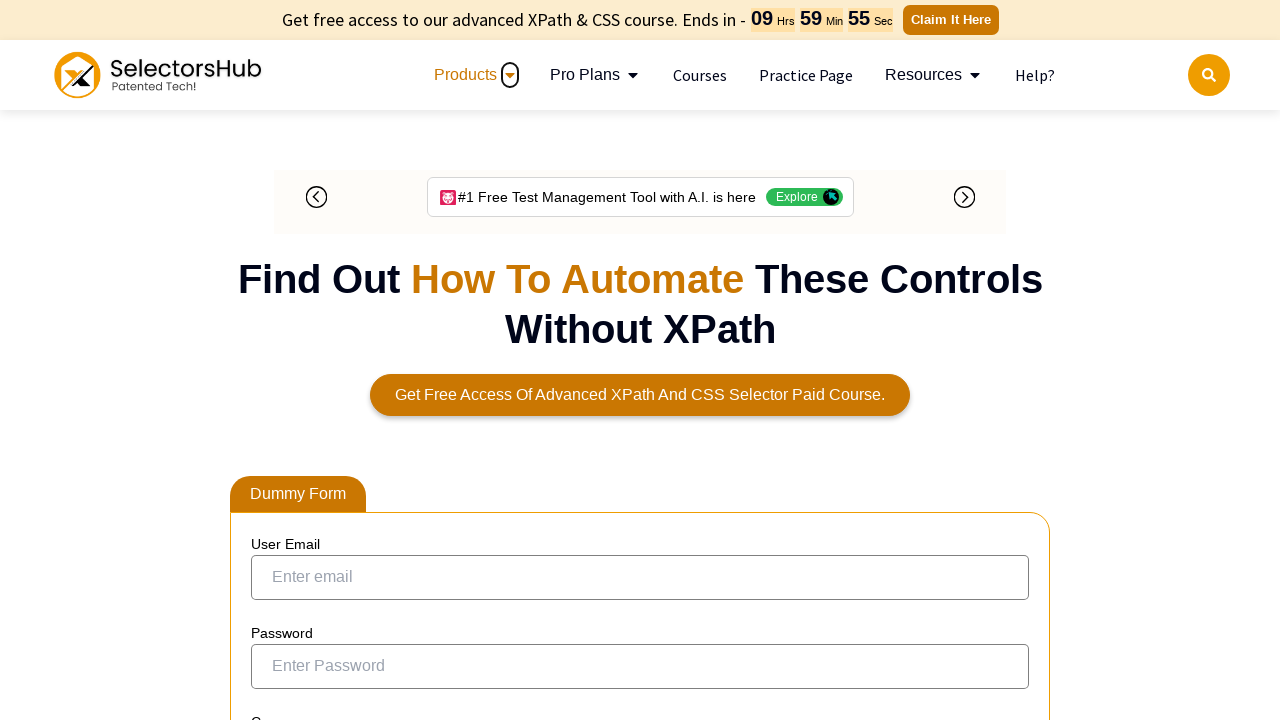

No Next button found - pagination ended without finding Ukraine
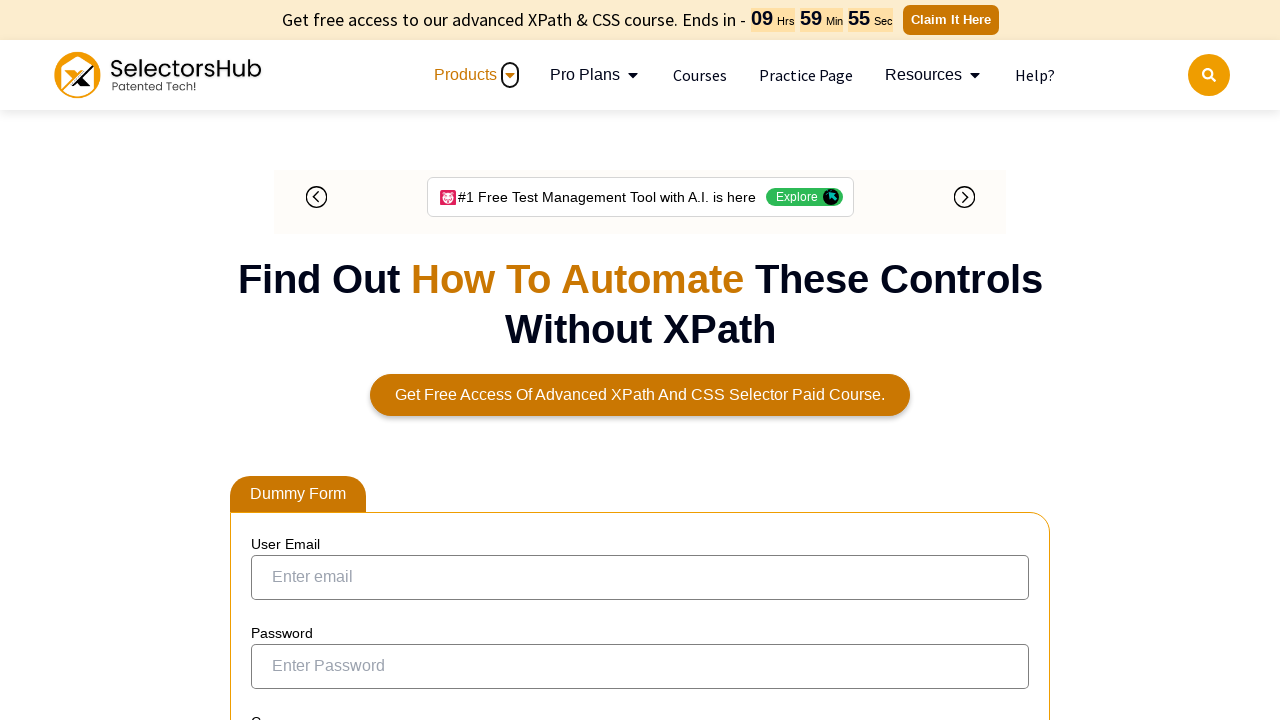

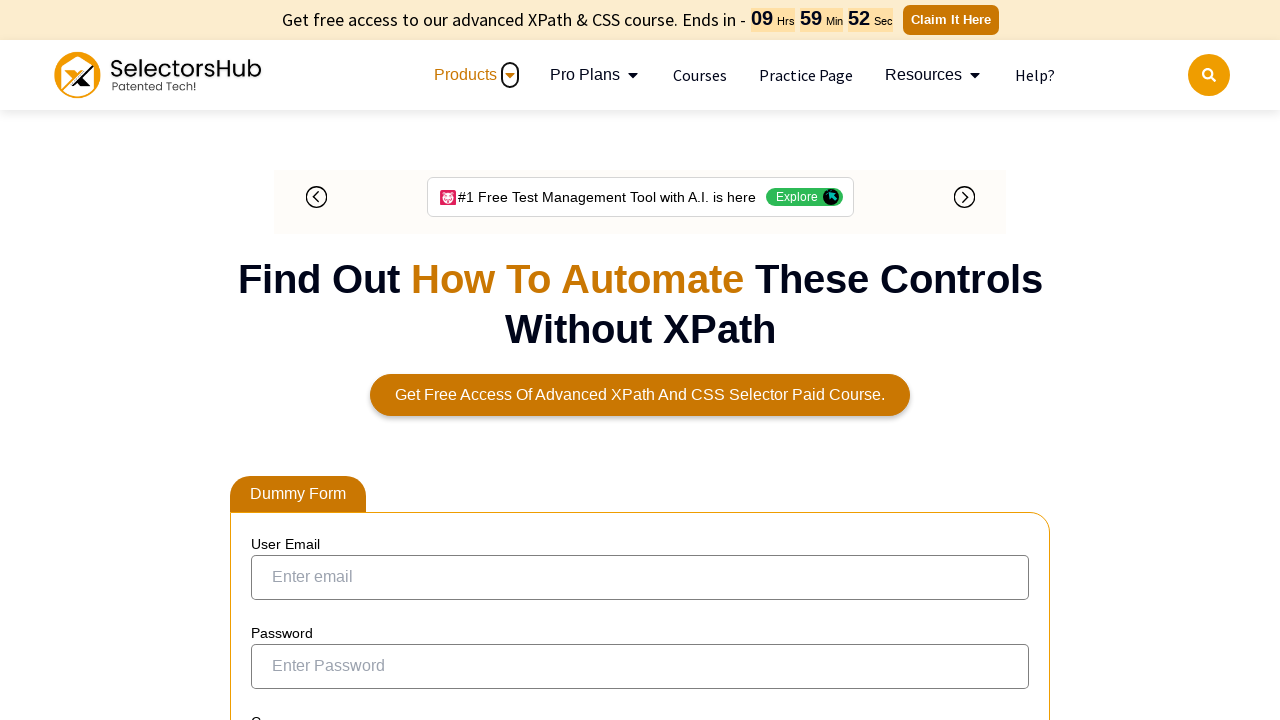